Tests the add/remove elements functionality by clicking the Add Element button, verifying the Delete button appears, clicking Delete, and verifying the page heading remains visible.

Starting URL: https://the-internet.herokuapp.com/add_remove_elements/

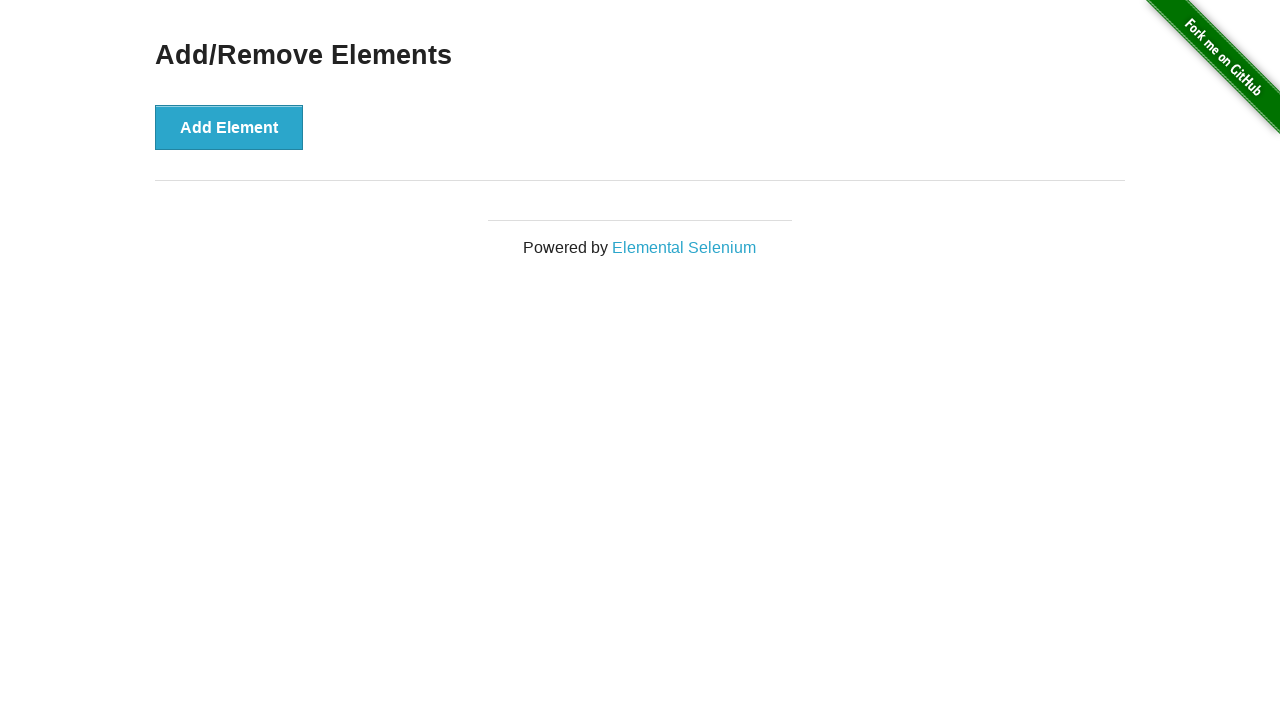

Clicked the Add Element button at (229, 127) on xpath=//*[.='Add Element']
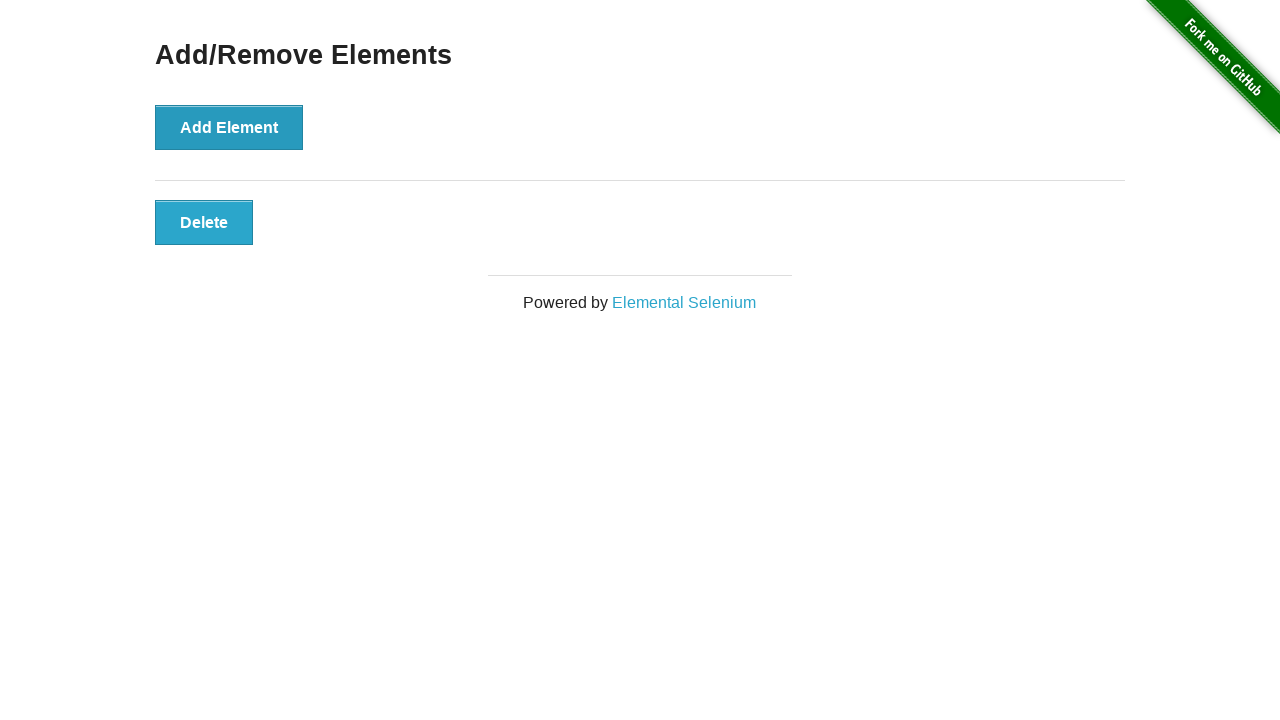

Delete button appeared after clicking Add Element
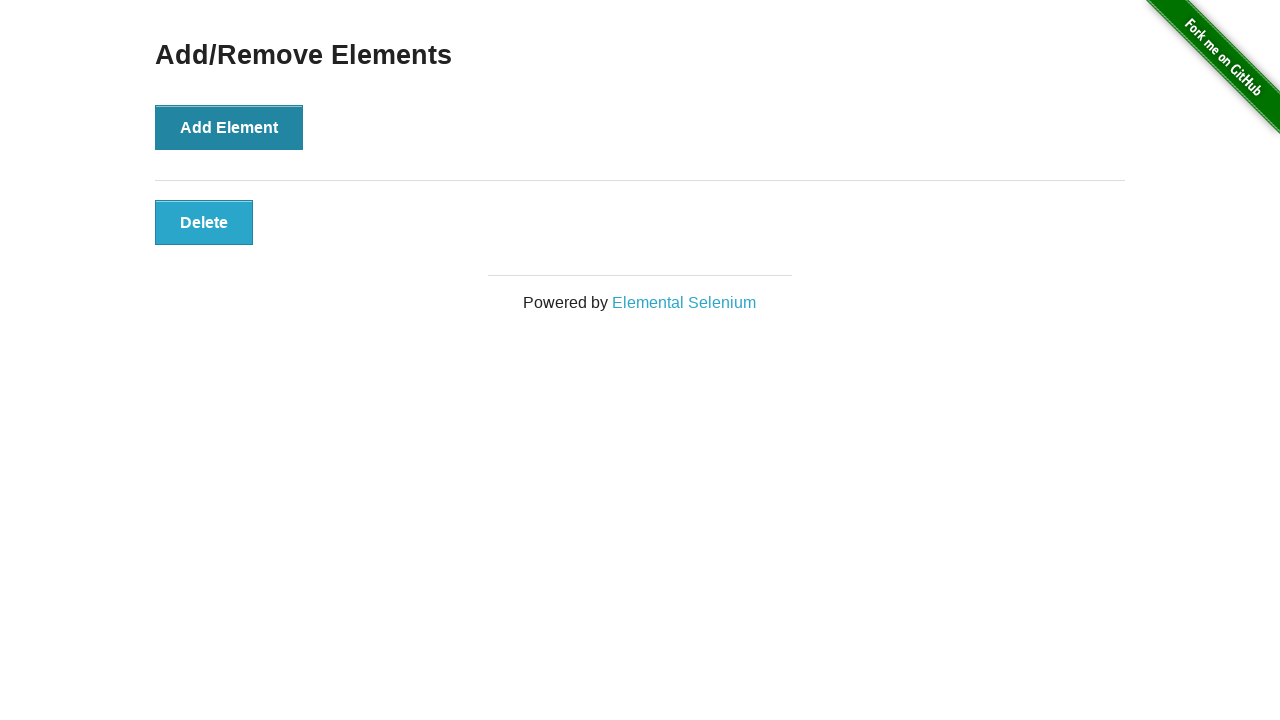

Clicked the Delete button at (204, 222) on xpath=//*[text()='Delete']
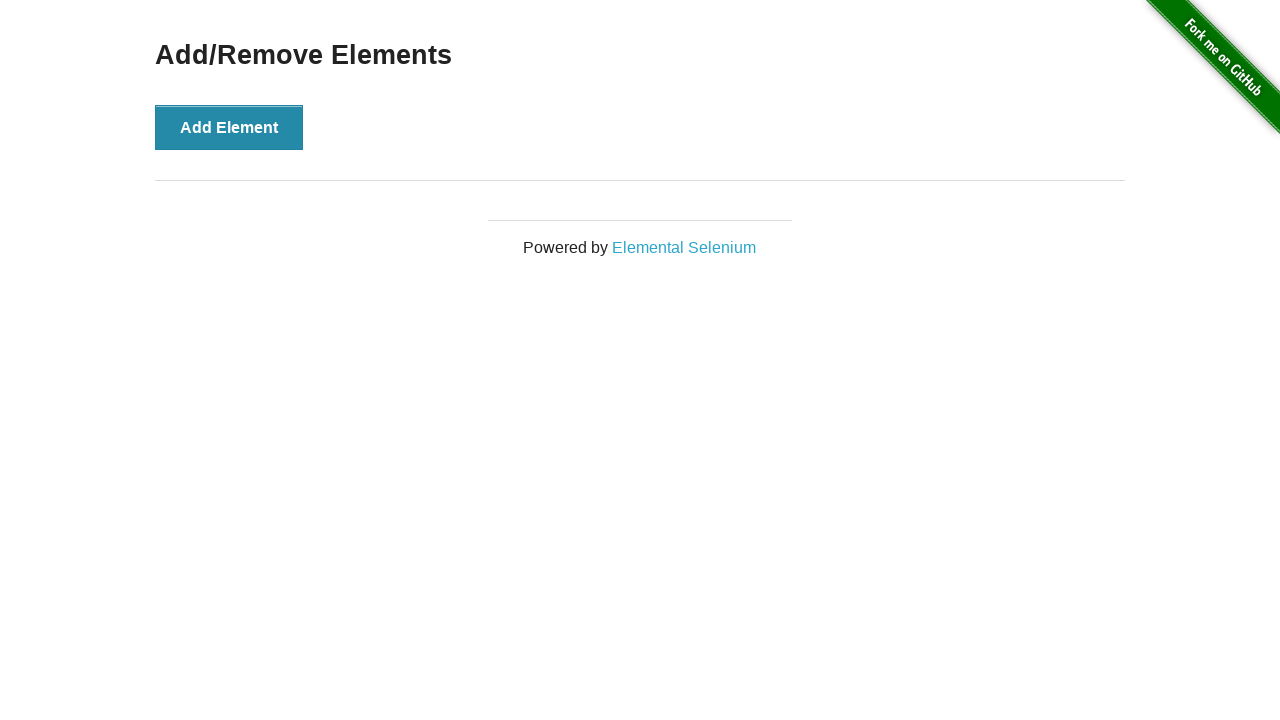

Verified the Add/Remove Elements heading is still visible
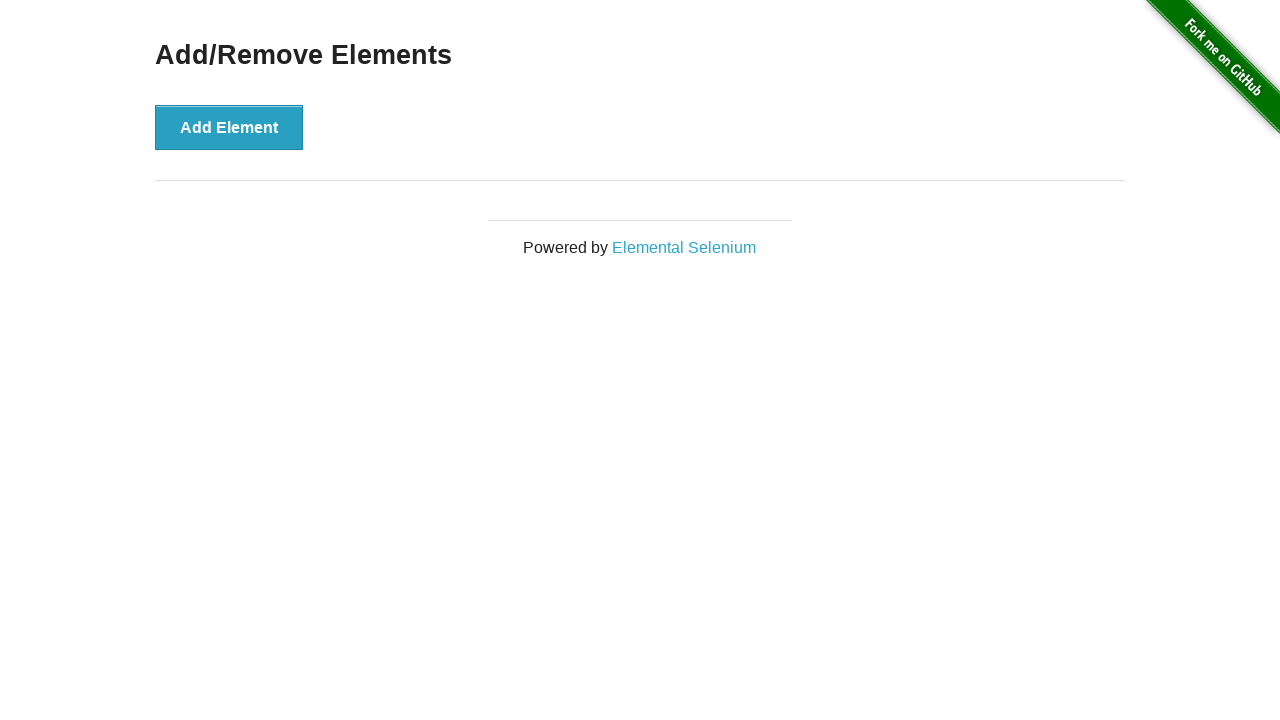

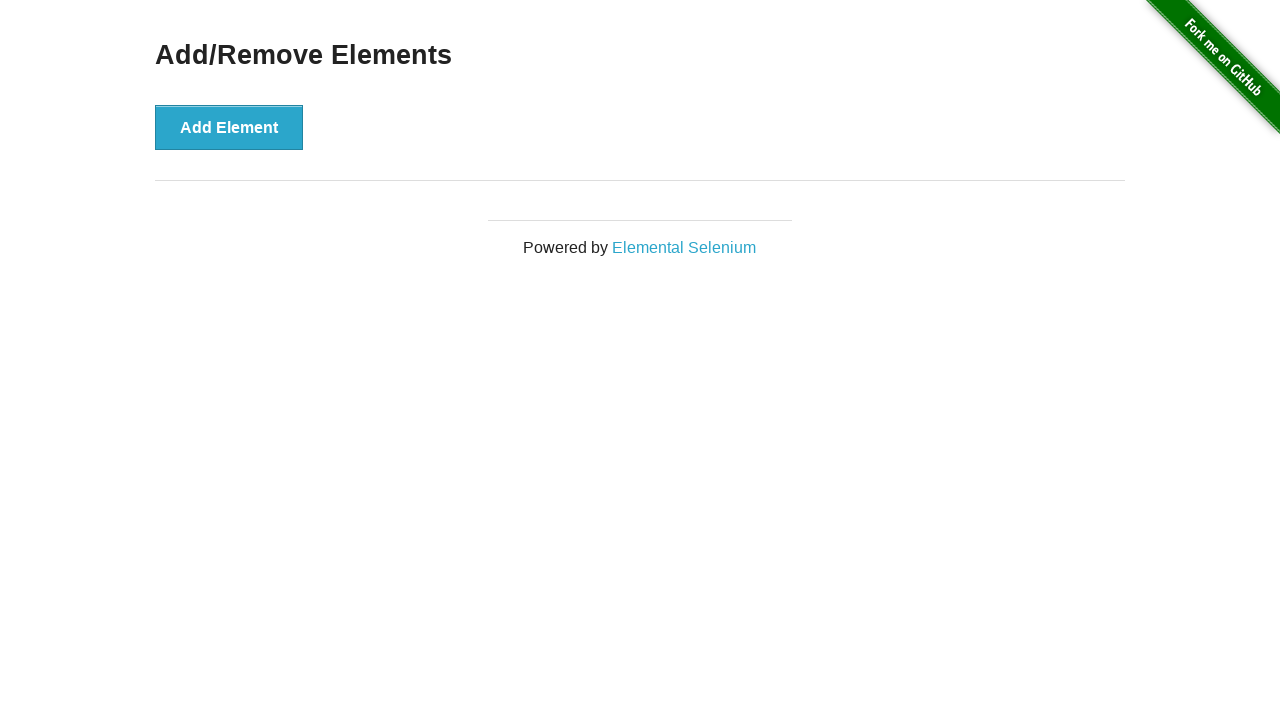